Tests multi-select dropdown functionality by selecting options using different methods (visible text, index, value), verifying selections, and then deselecting an option

Starting URL: https://training-support.net/webelements/selects

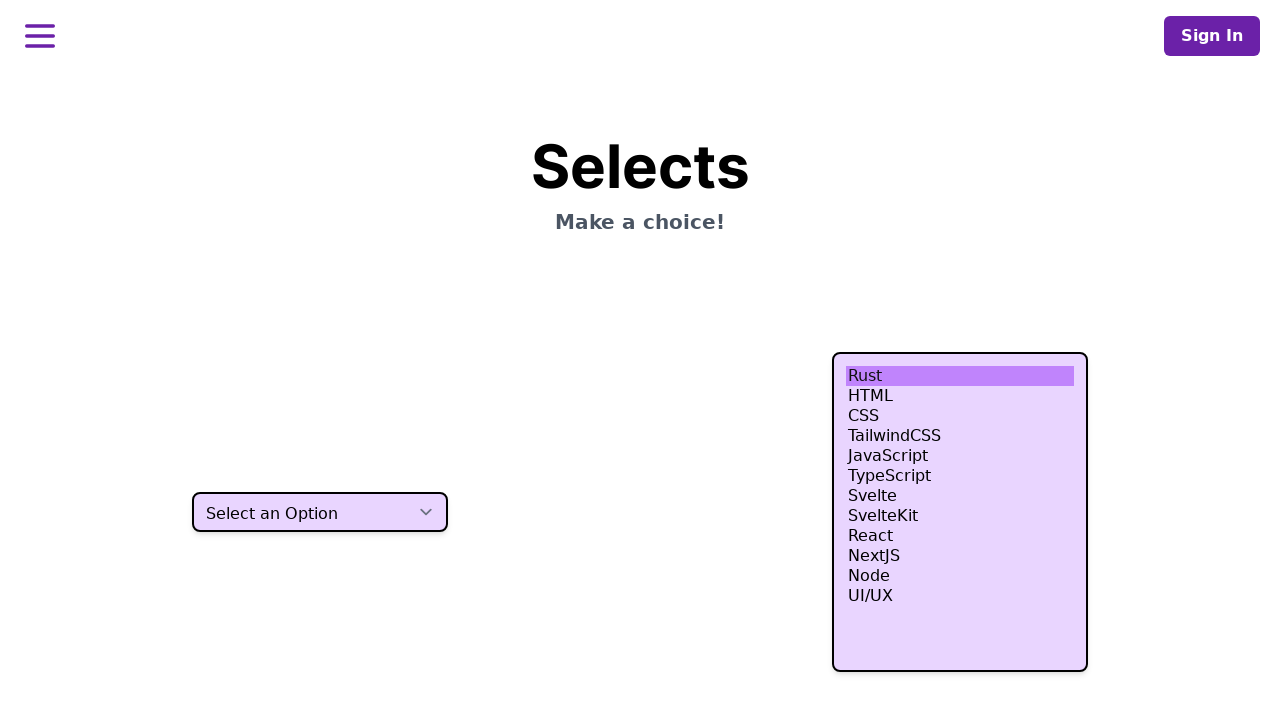

Multi-select dropdown element became visible
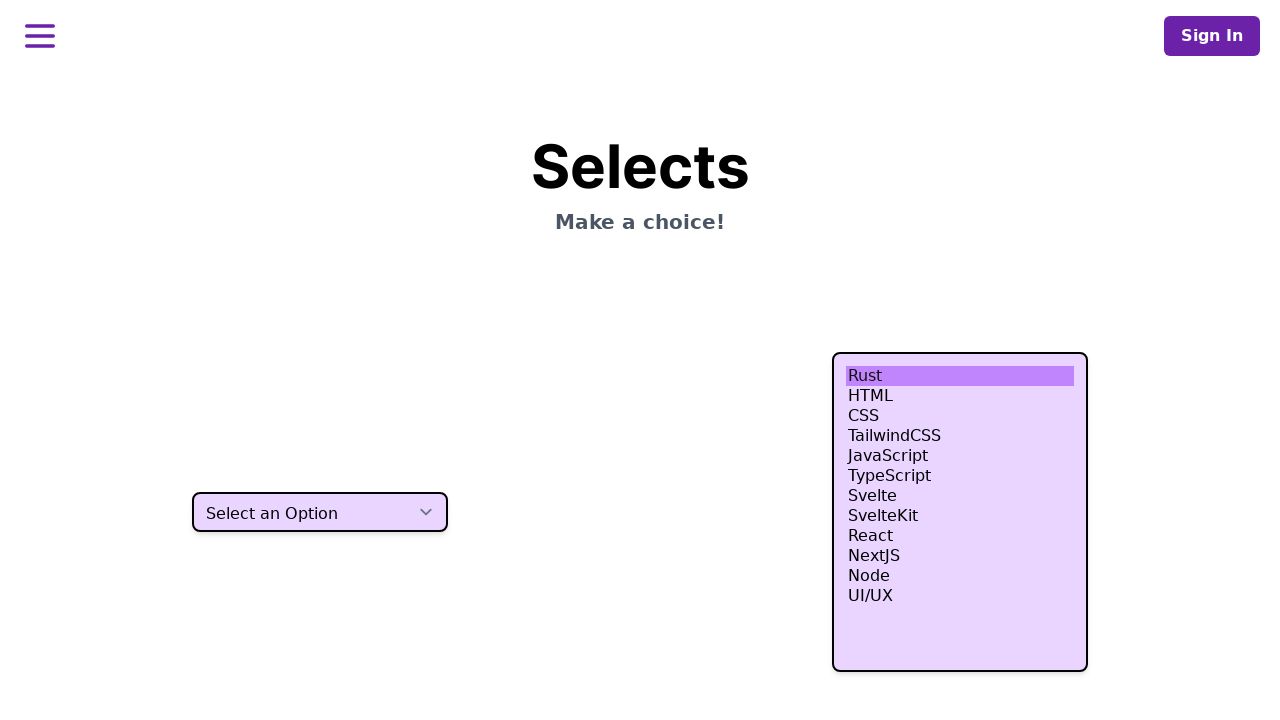

Selected 'HTML' option by visible text on select.h-80
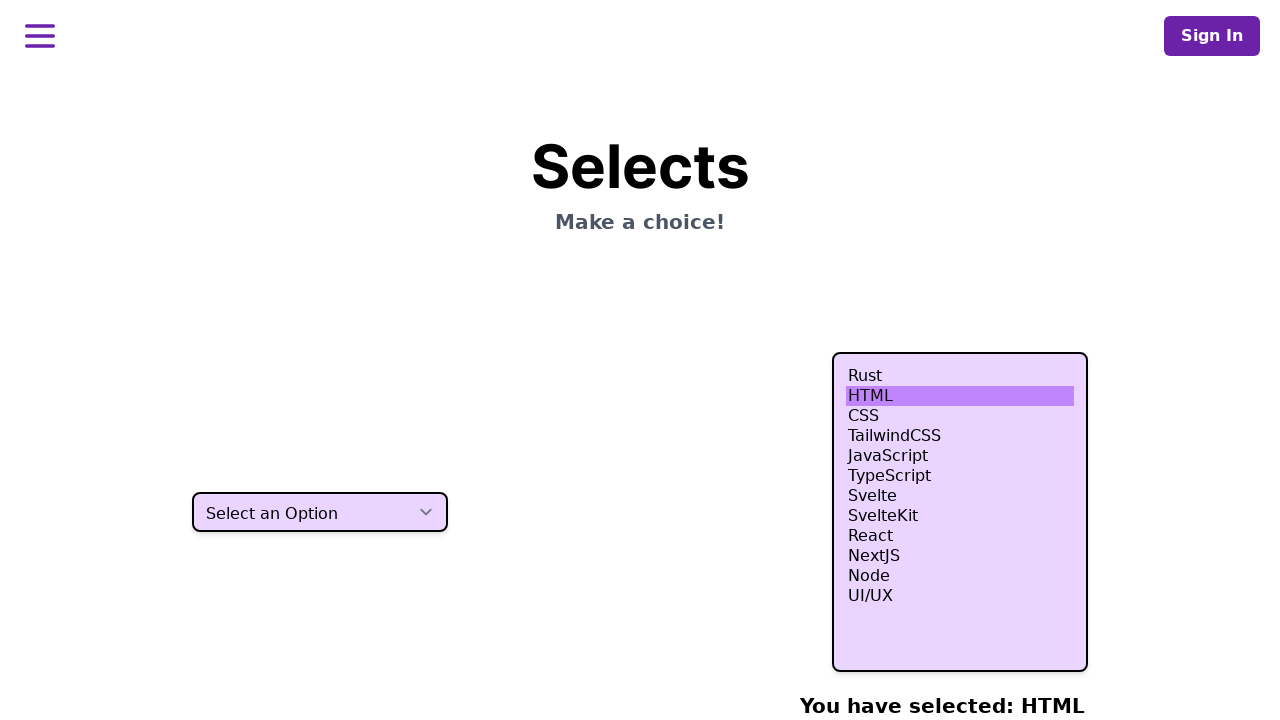

Selected option at index 3 on select.h-80
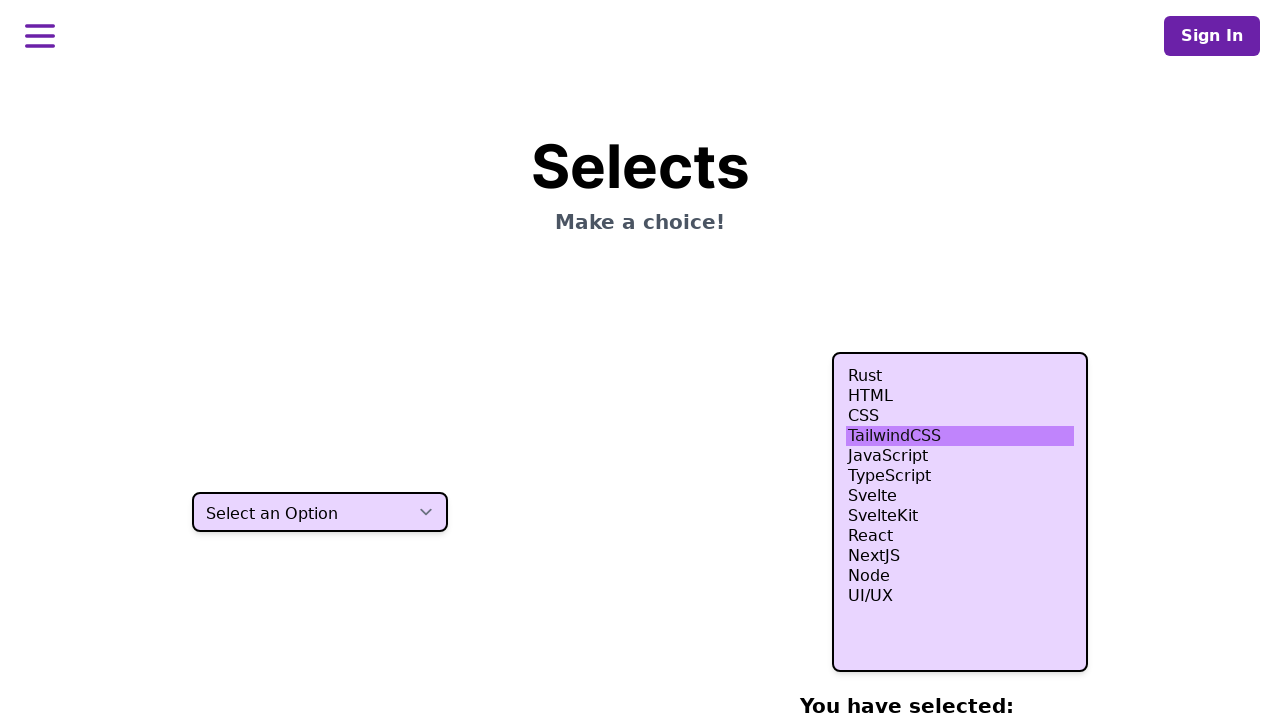

Selected option at index 4 on select.h-80
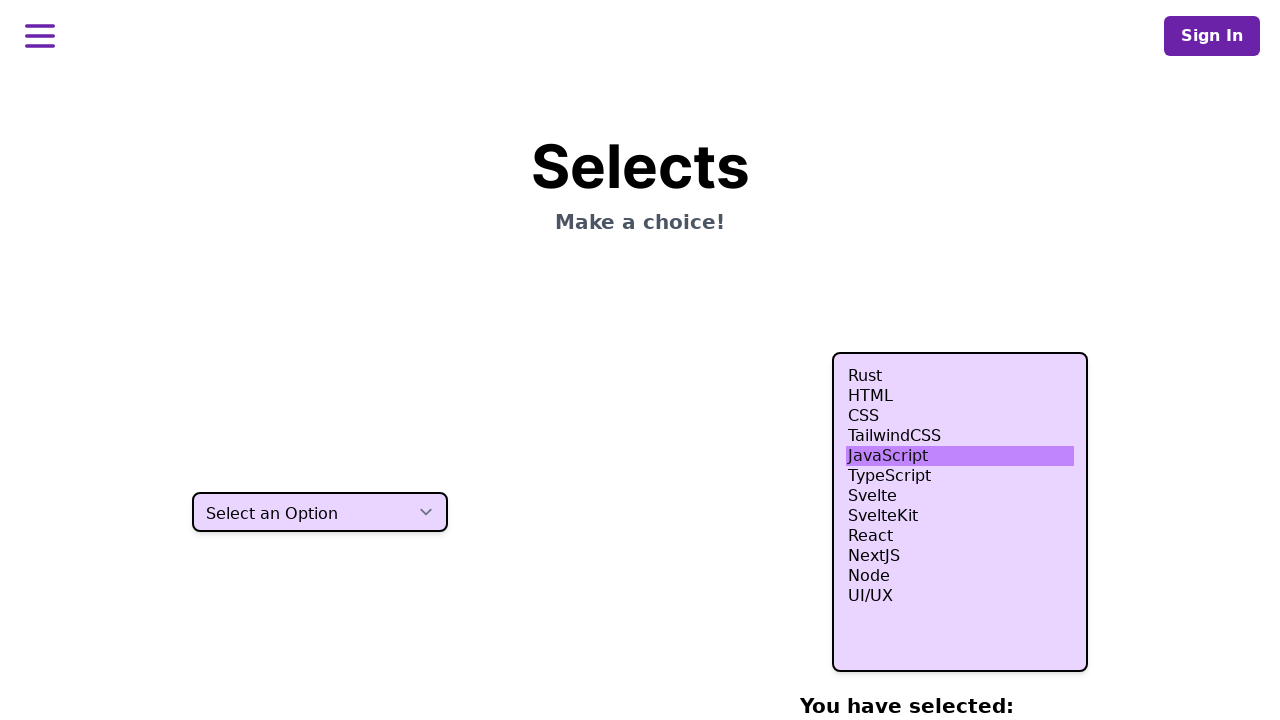

Selected option at index 5 on select.h-80
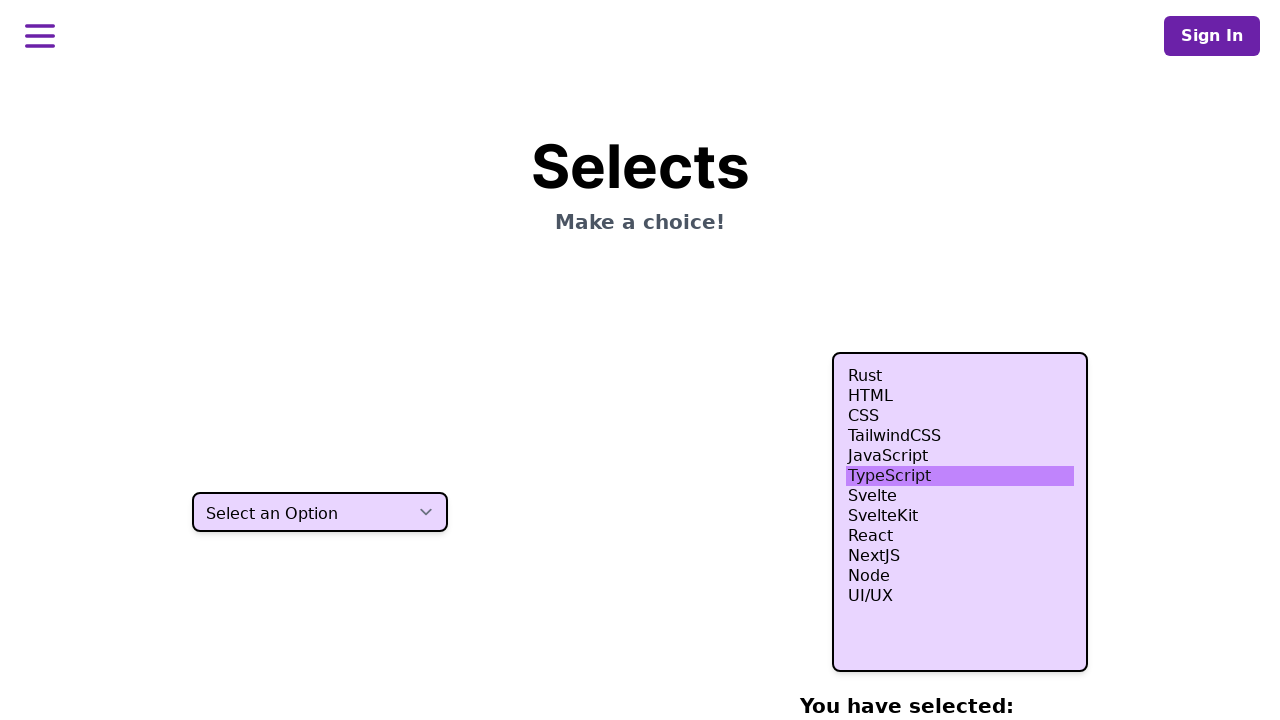

Selected option with value 'nodejs' on select.h-80
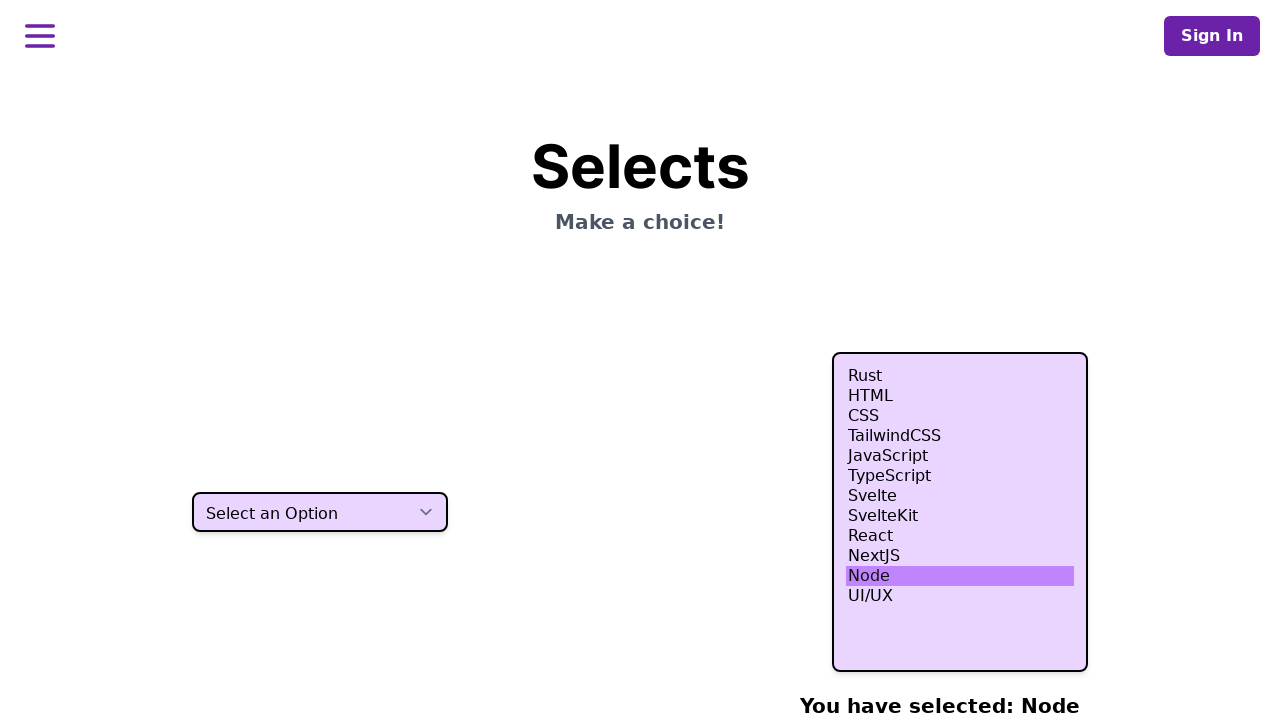

Deselected option at index 4
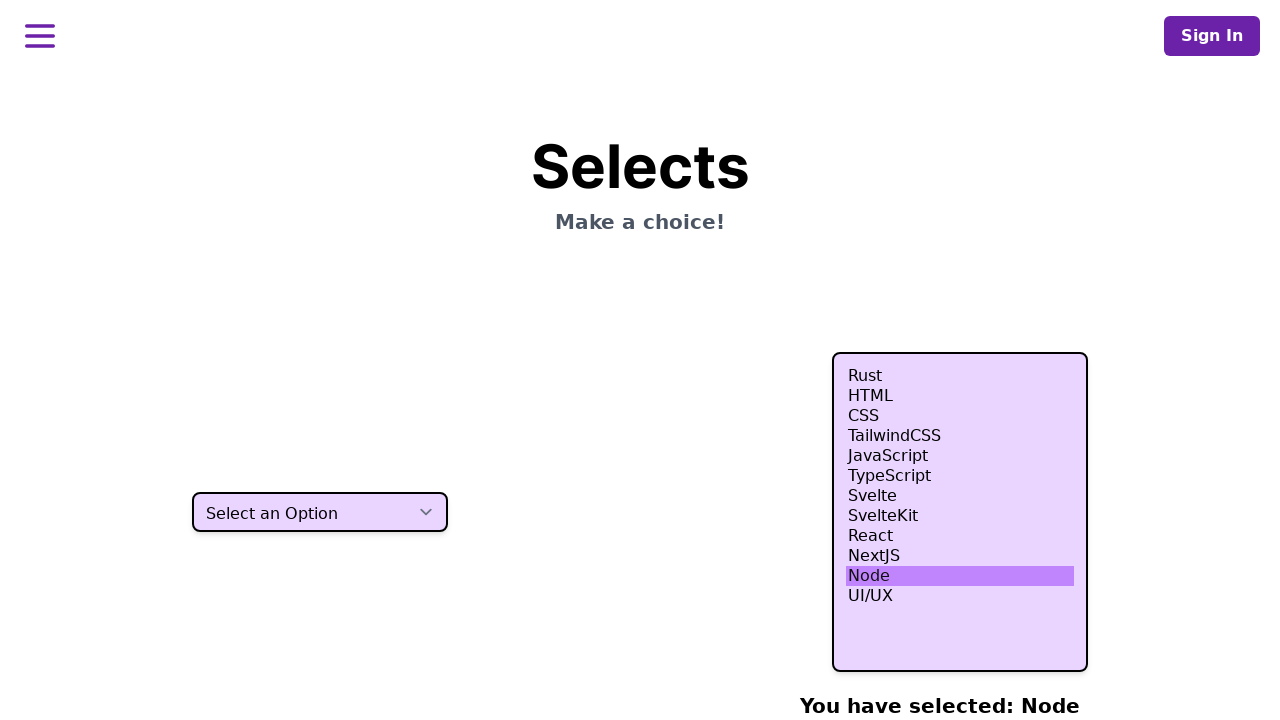

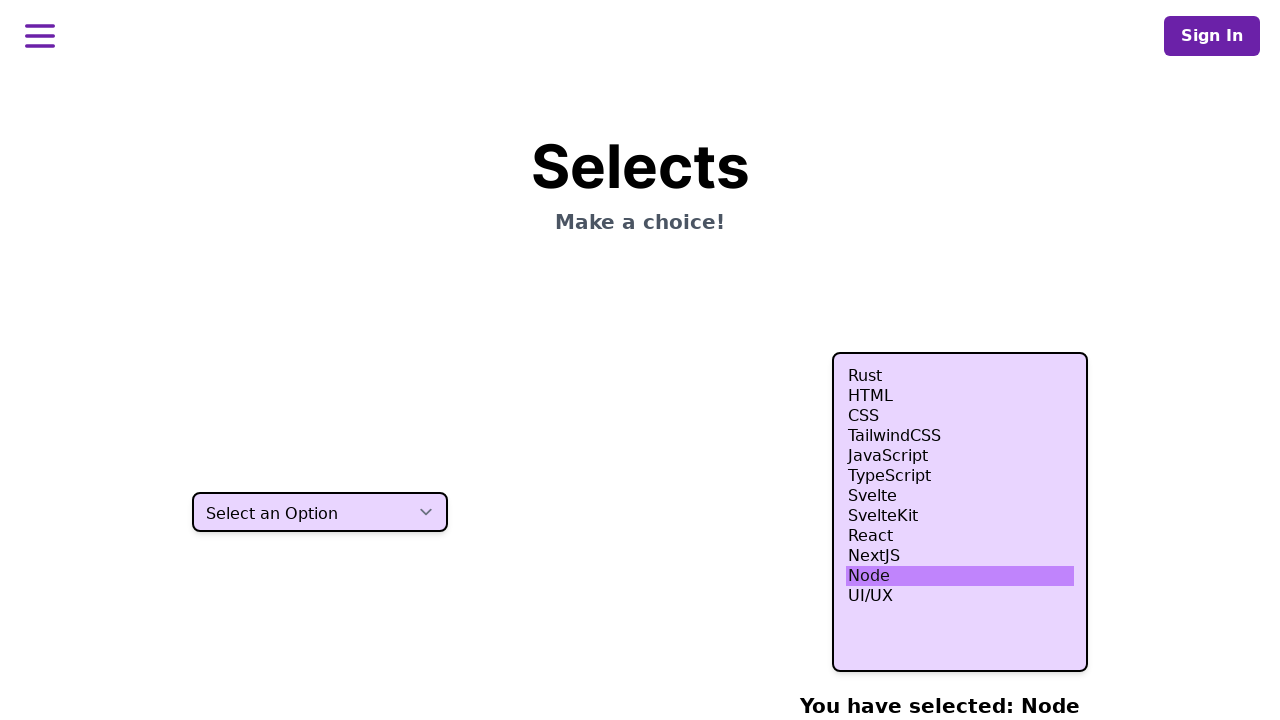